Searches for Florida Marketplace bid advertisements by filtering on ad type (Request for Proposals, Request for Information) and ad status (PREVIEW, OPEN), then submits the search.

Starting URL: https://vendor.myfloridamarketplace.com/search/bids

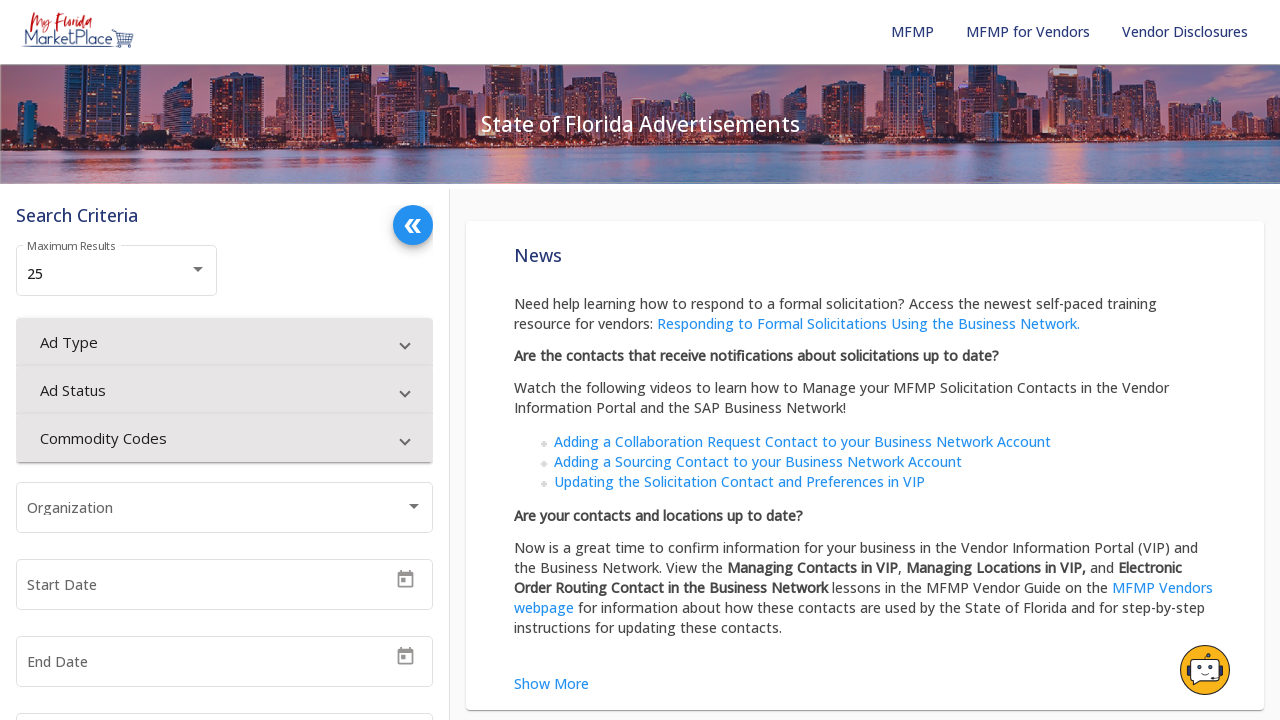

Clicked on Ad Type filter panel to expand it at (212, 342) on xpath=//span[contains(@class,'mat-content')]/mat-panel-title[contains(text(),'Ad
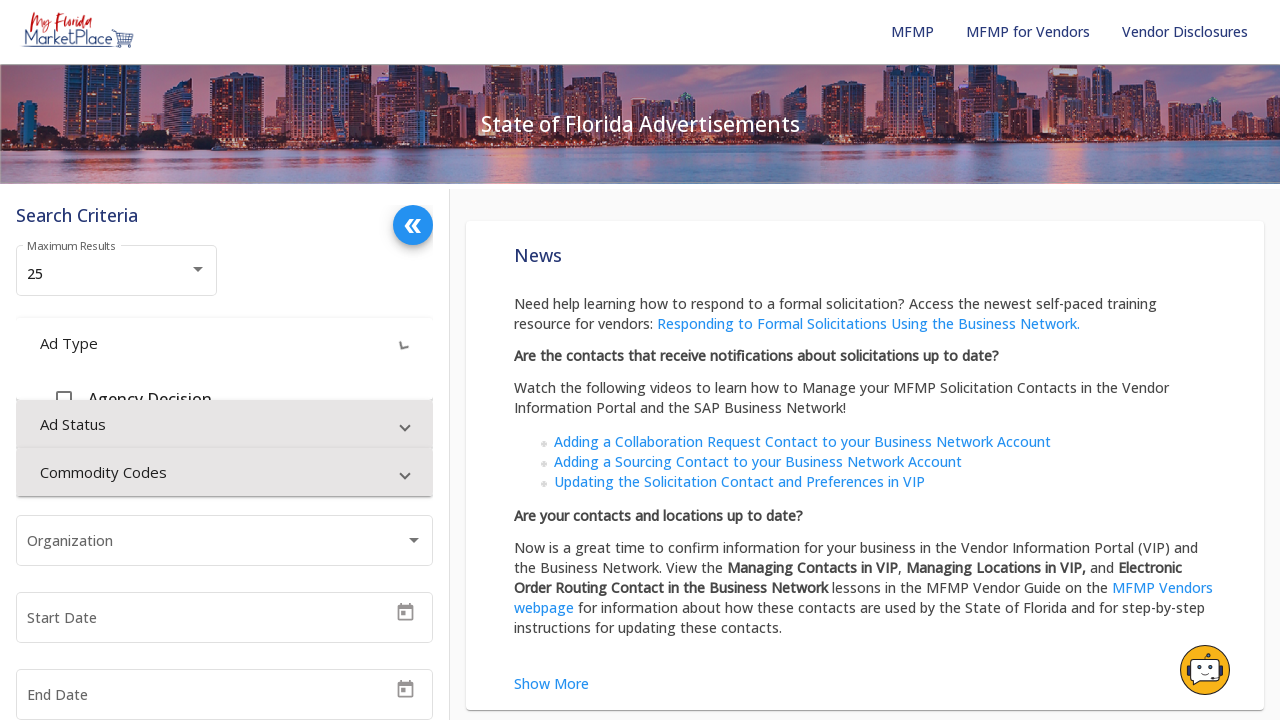

Waited for Ad Type panel to expand
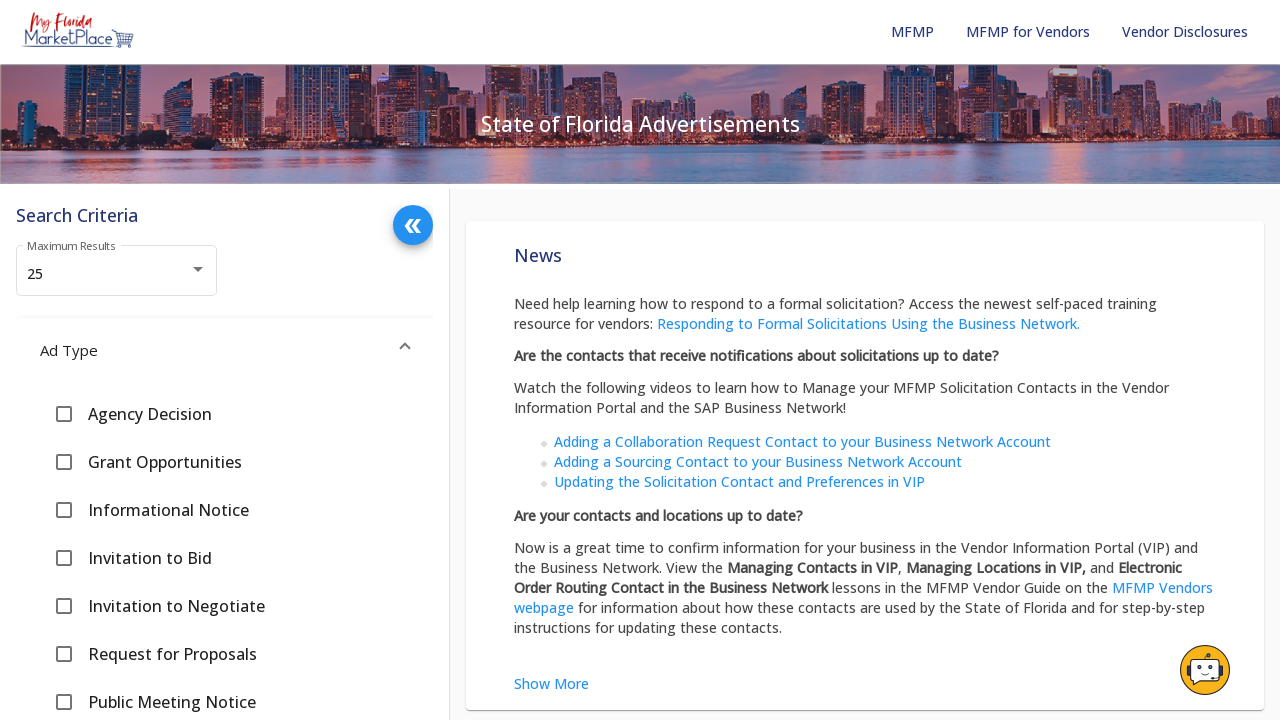

Selected 'Request for Proposals' checkbox at (64, 654) on xpath=//div[contains(text(),' Request for Proposals ')]/preceding-sibling::mat-p
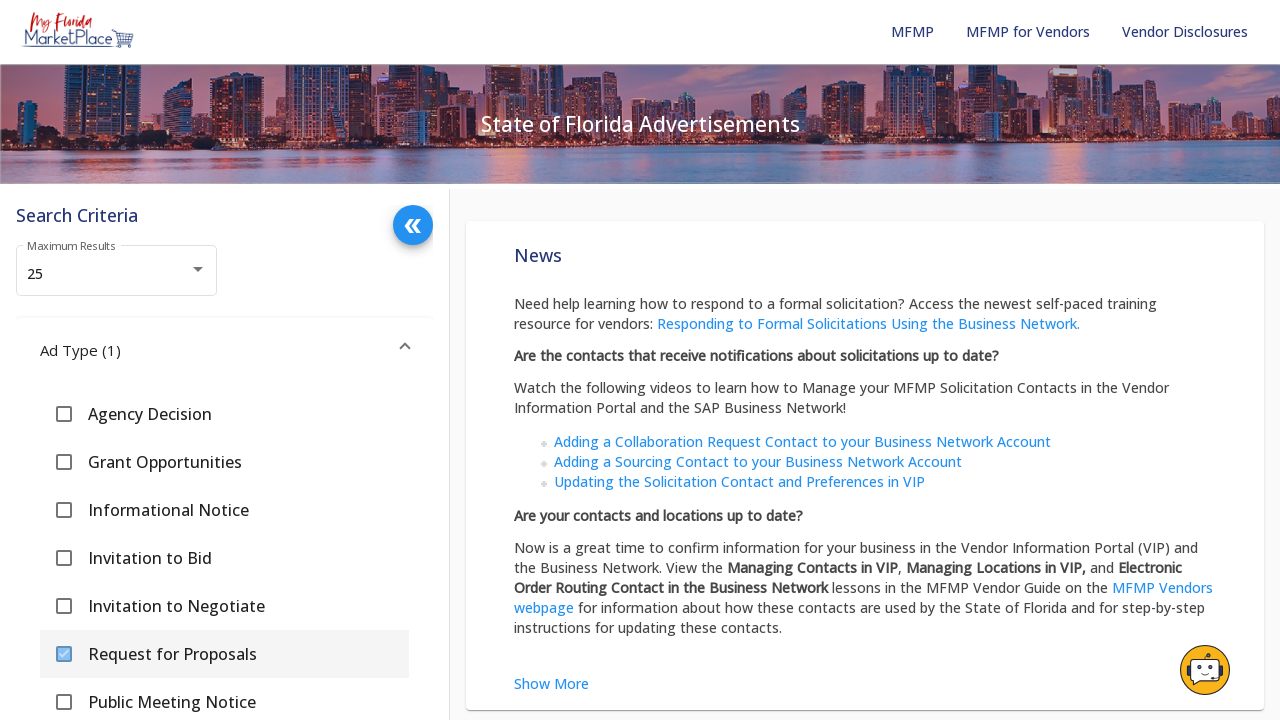

Selected 'Request for Information' checkbox at (64, 642) on xpath=//div[contains(text(),' Request for Information ')]/preceding-sibling::mat
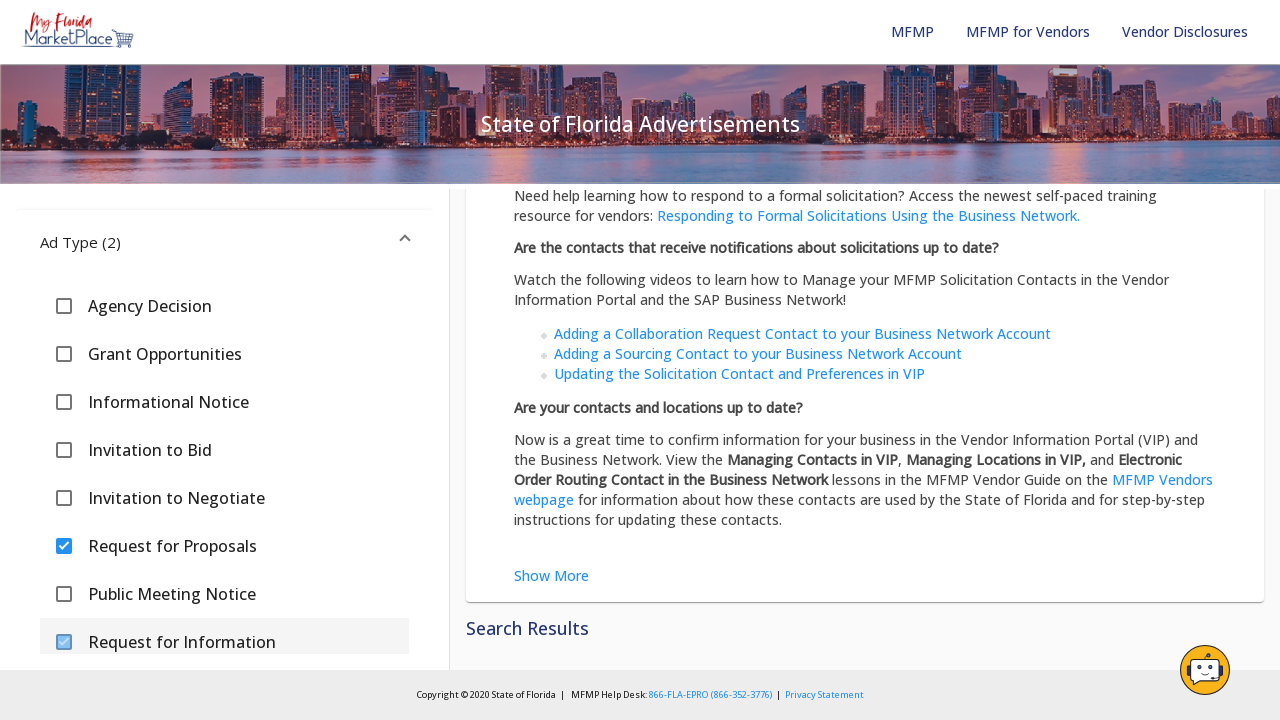

Clicked on Ad Status filter panel to expand it at (212, 375) on xpath=//span[contains(@class,'mat-content')]/mat-panel-title[contains(text(),'Ad
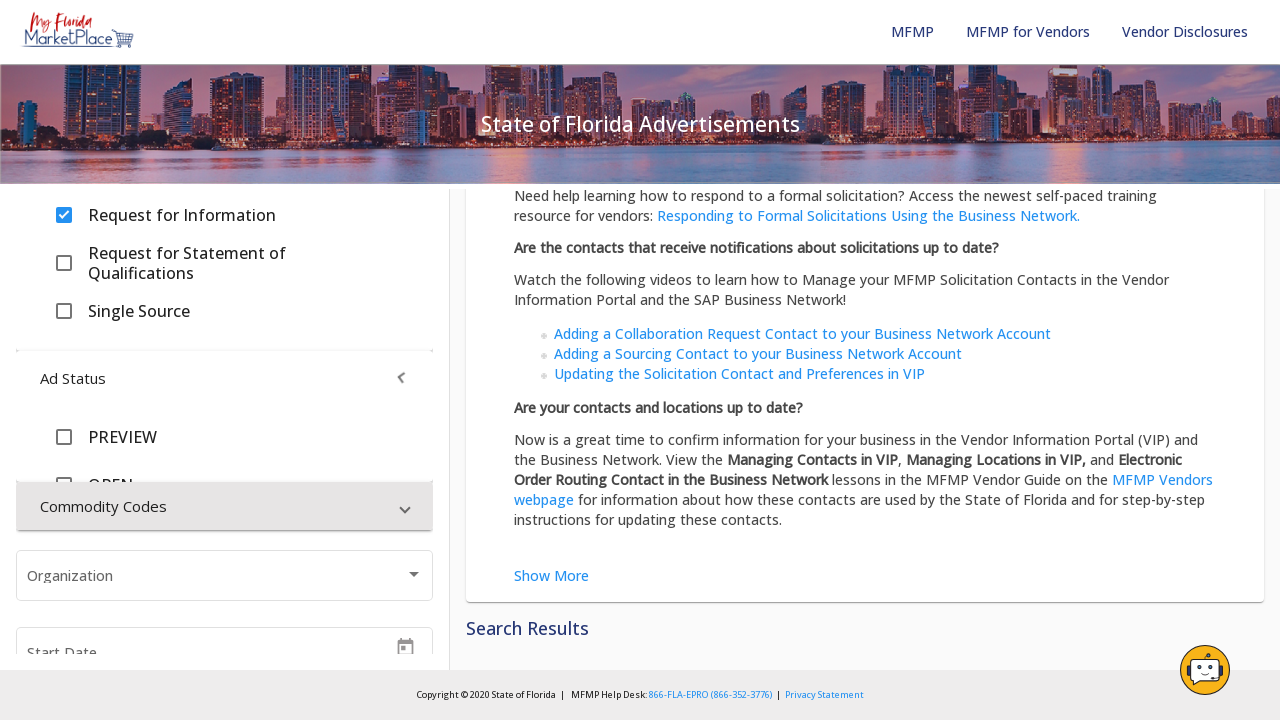

Waited for Ad Status panel to expand
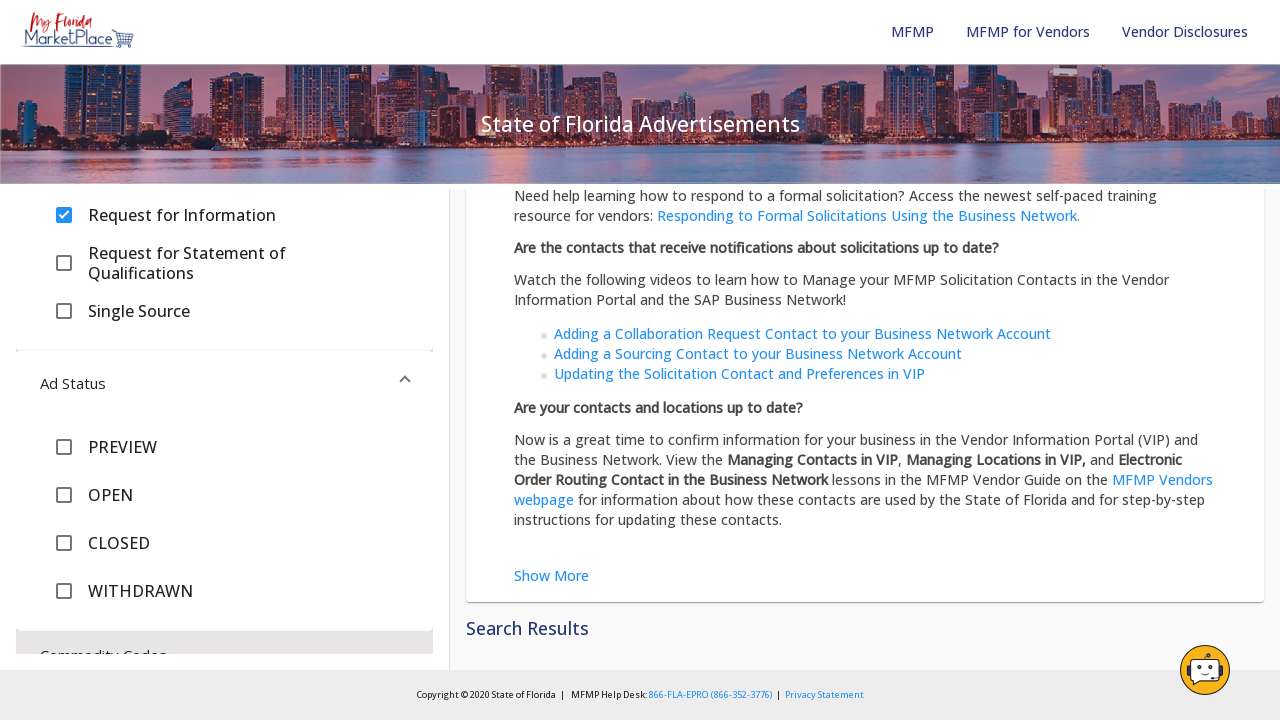

Selected 'PREVIEW' status checkbox at (64, 447) on xpath=//div[contains(text(),' PREVIEW ')]/preceding-sibling::mat-pseudo-checkbox
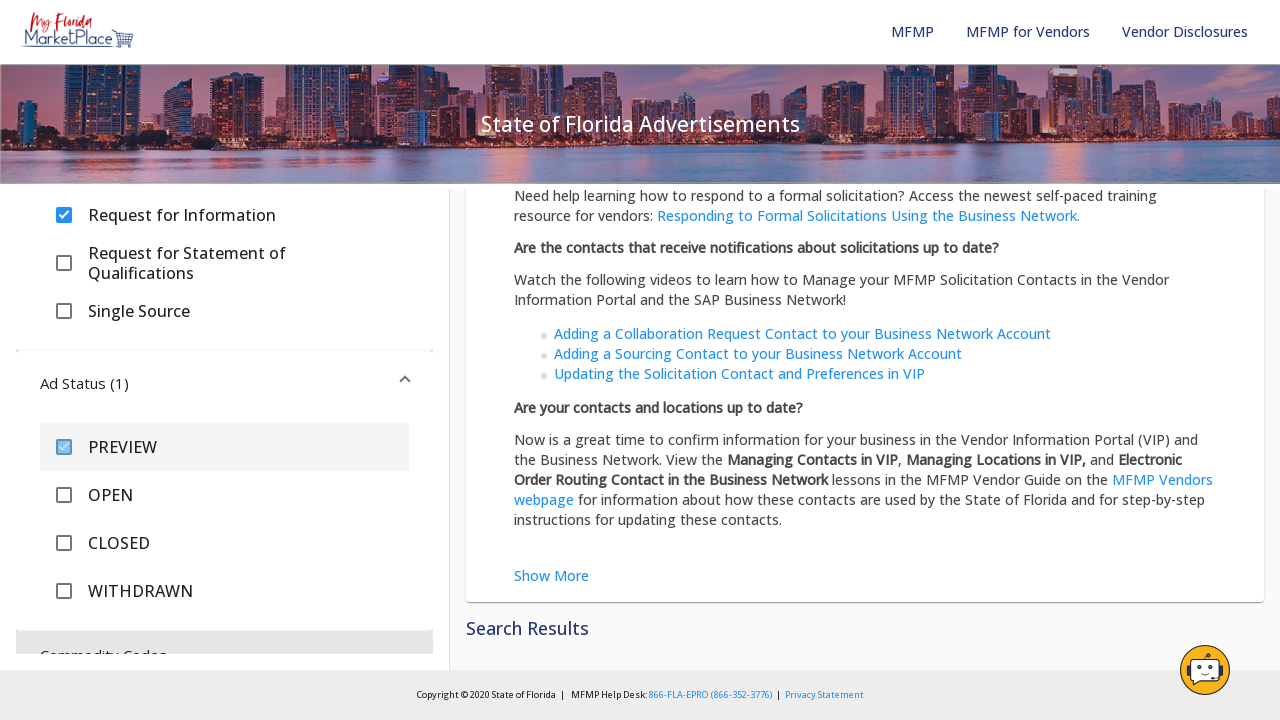

Selected 'OPEN' status checkbox at (64, 495) on xpath=//div[contains(text(),' OPEN ')]/preceding-sibling::mat-pseudo-checkbox
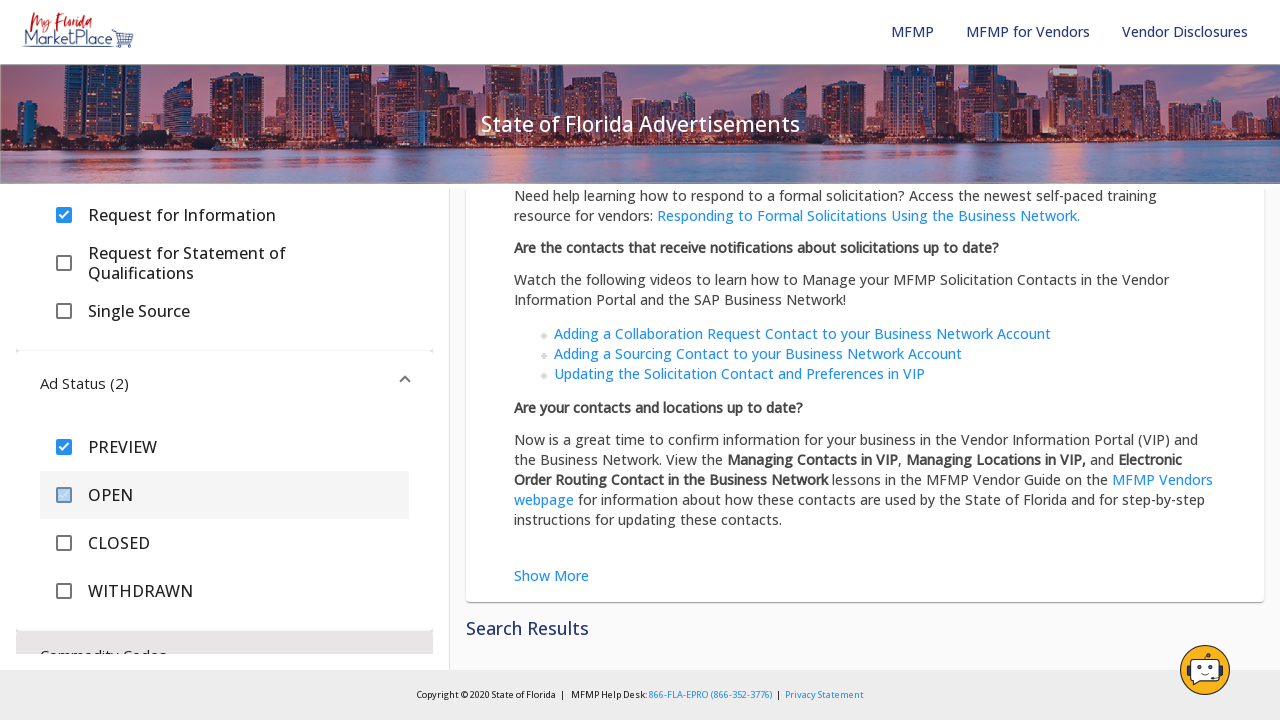

Clicked search button to submit the filters at (395, 636) on button[type='submit']
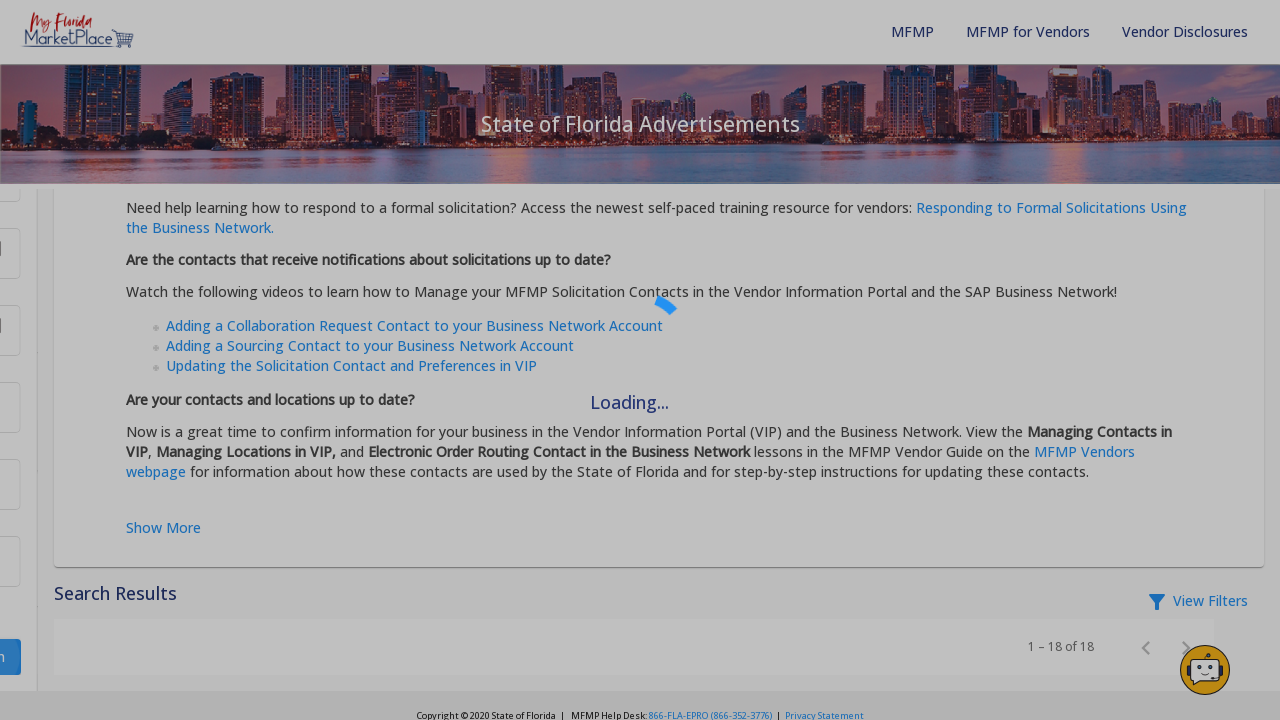

Waited for search results to load
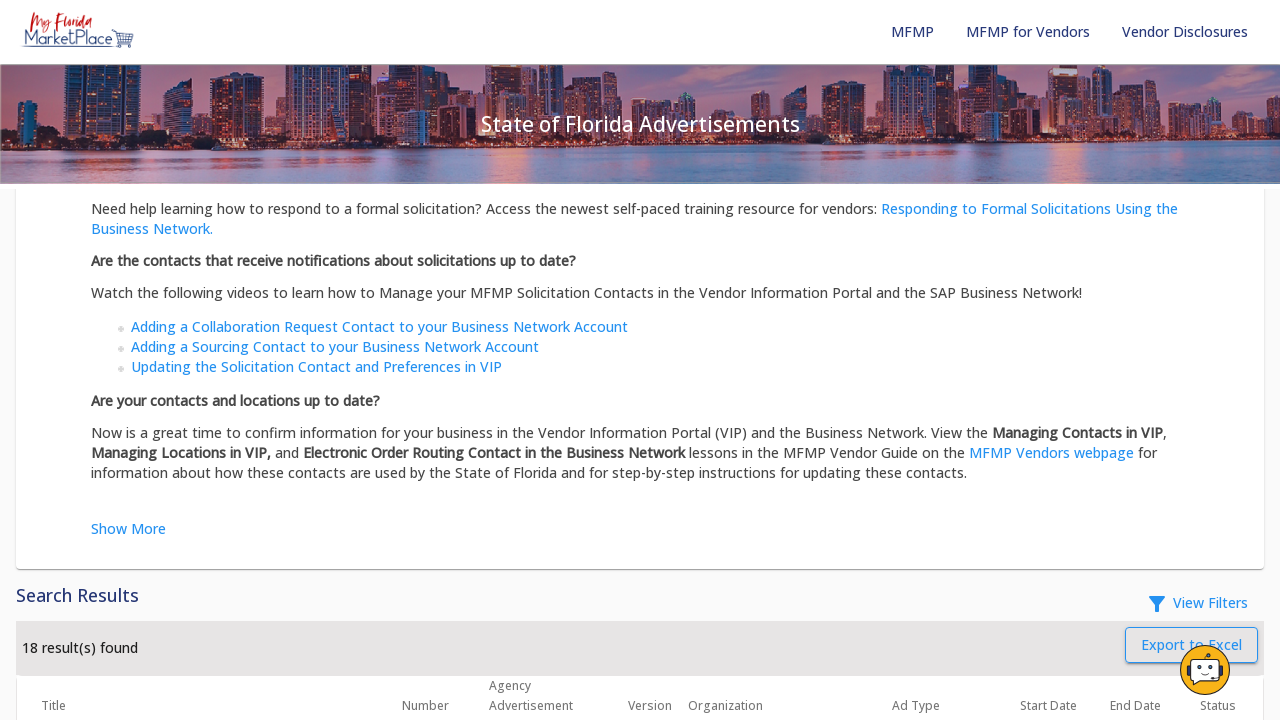

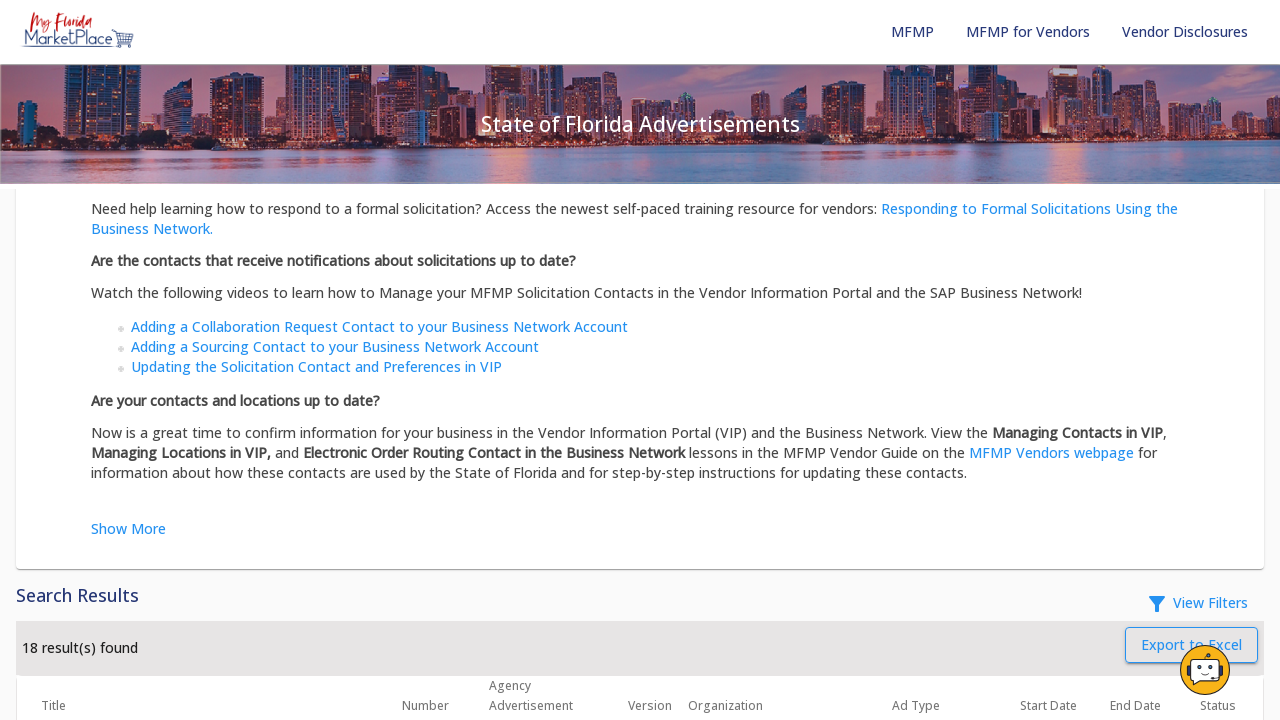